Navigates to Flipkart homepage and retrieves the page title

Starting URL: https://www.flipkart.com

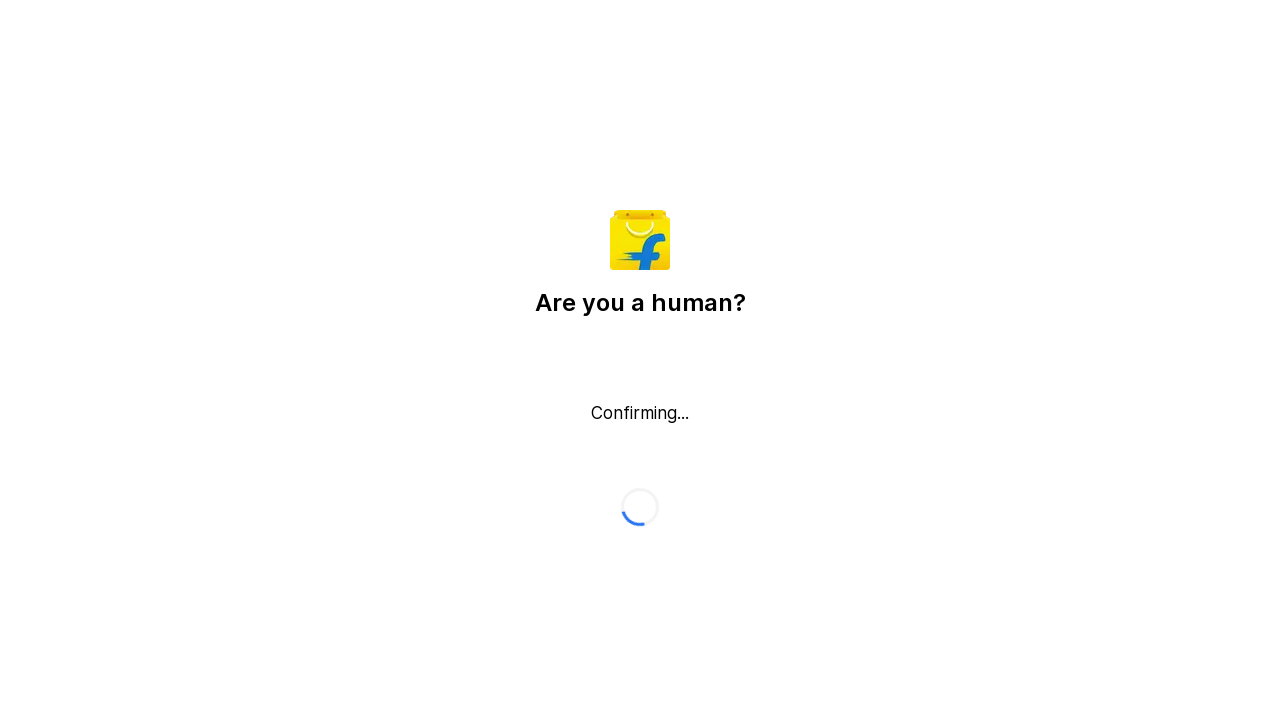

Waited for page DOM content to load
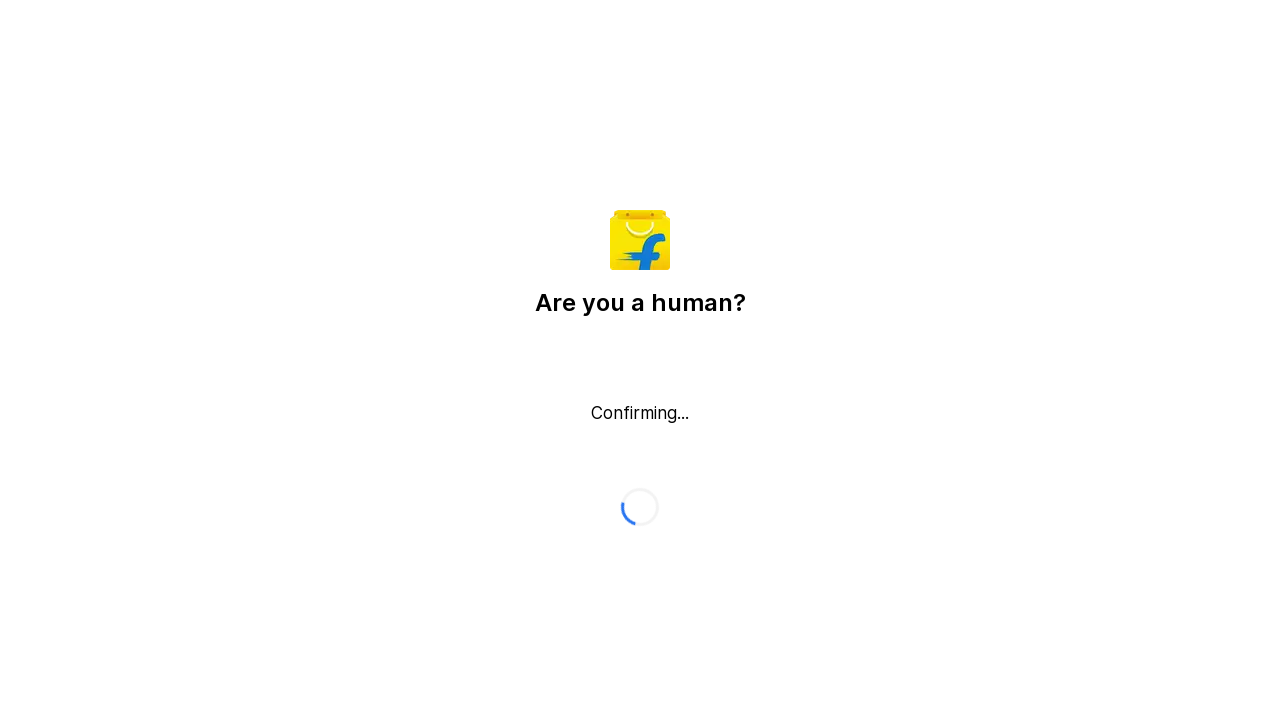

Retrieved page title: Flipkart reCAPTCHA
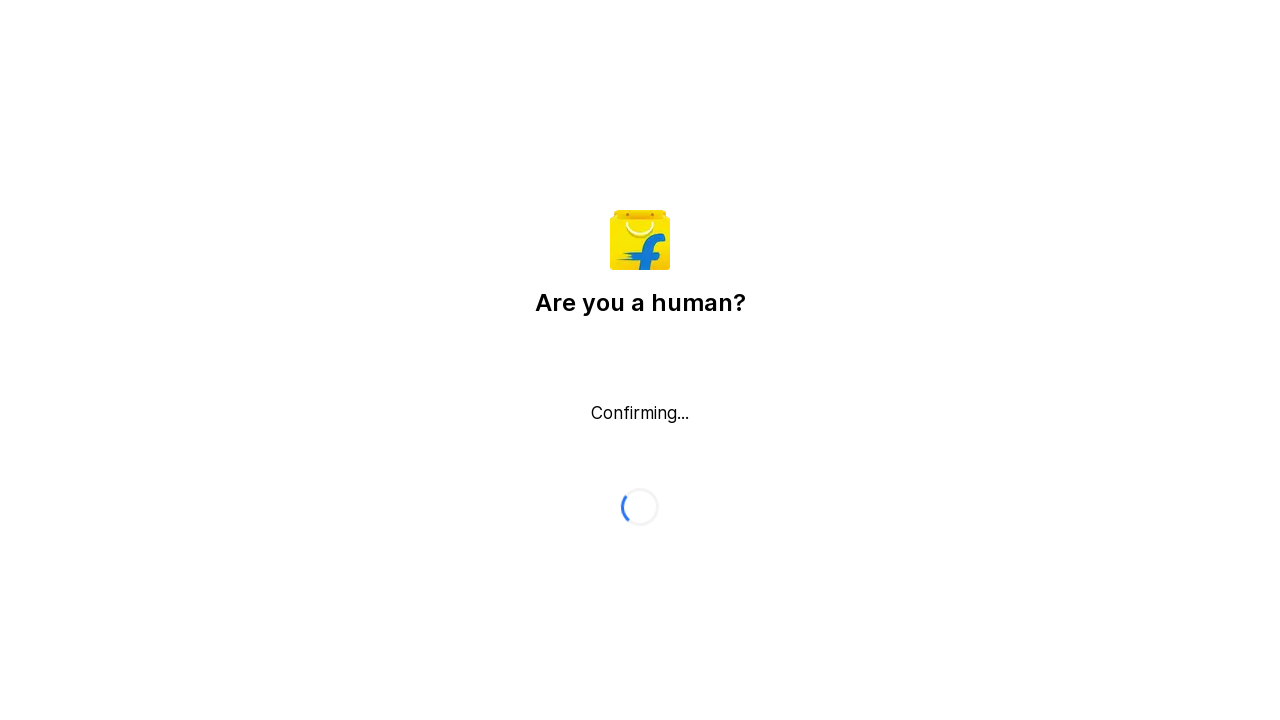

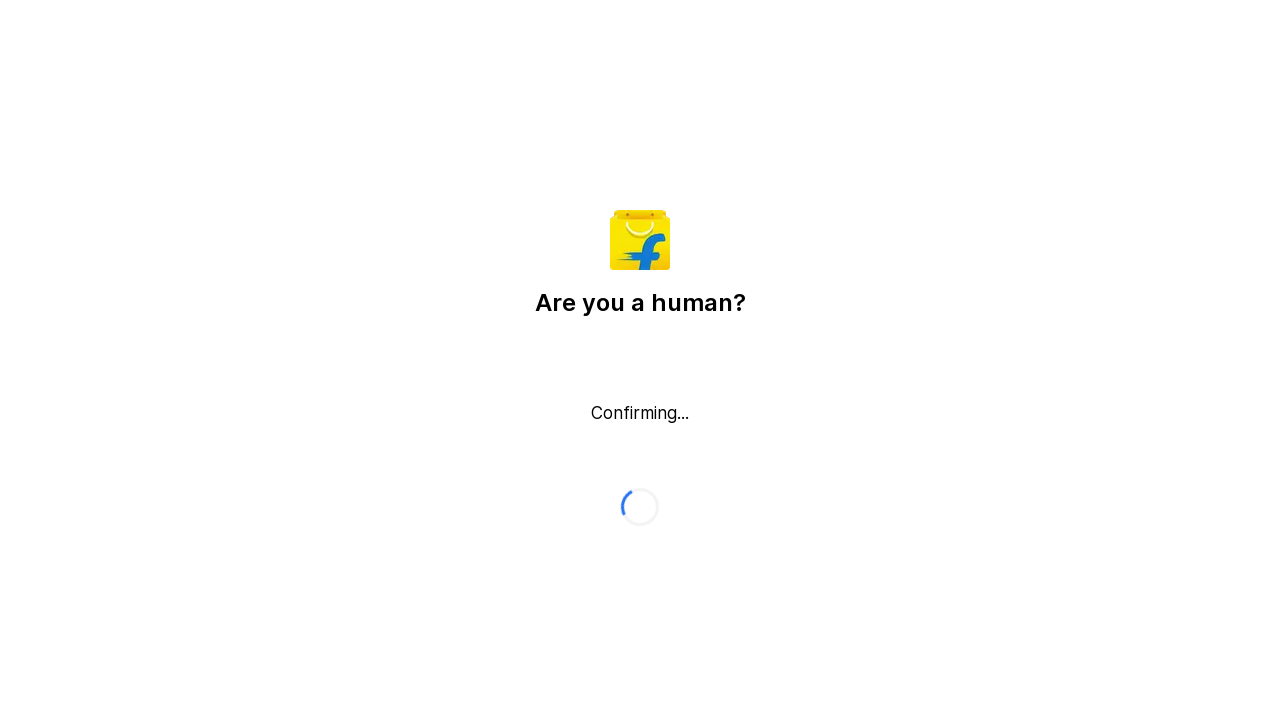